Clicks the prompt alert button, accepts without entering text, and verifies no result is displayed

Starting URL: https://demoqa.com/alerts

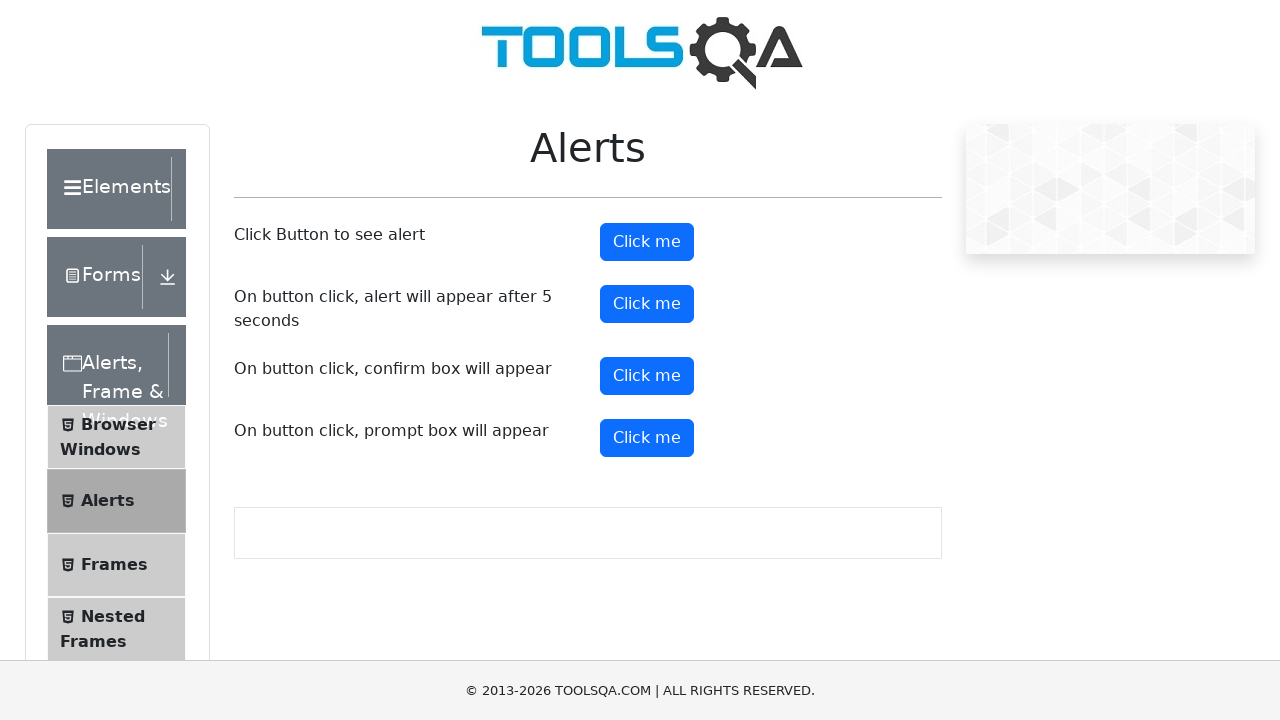

Set up dialog handler to accept prompt without entering text
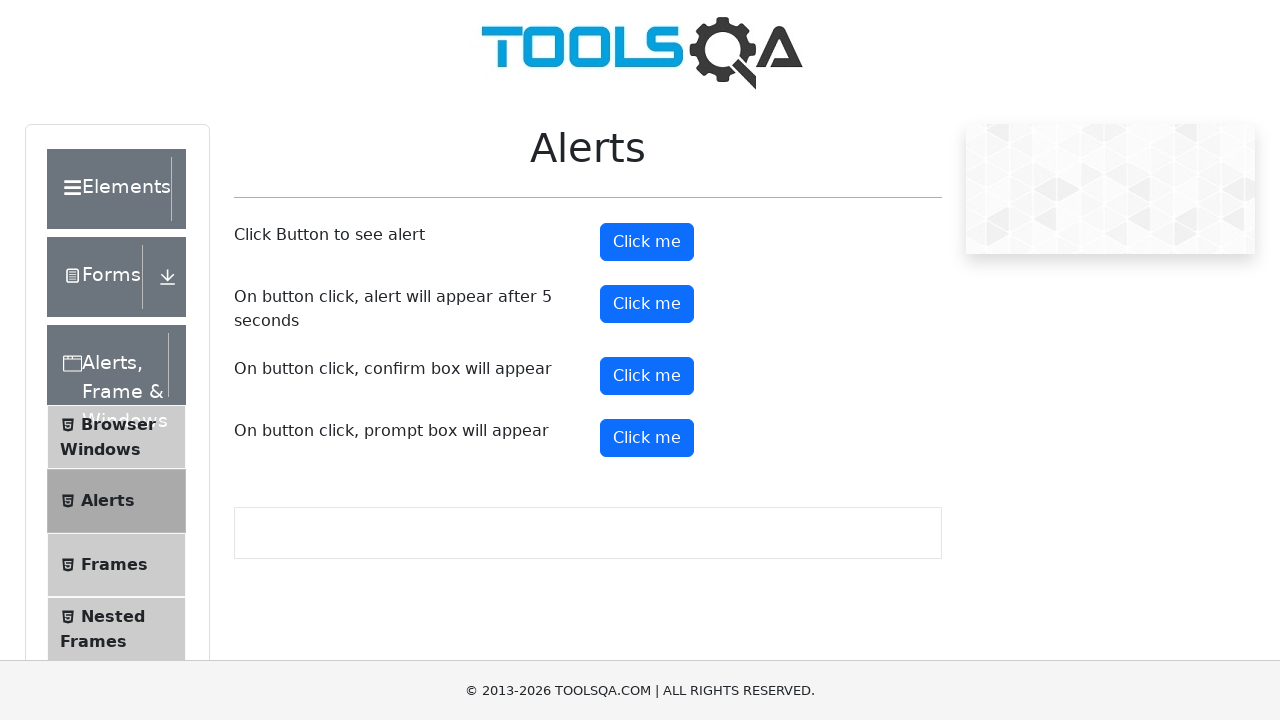

Clicked the prompt alert button at (647, 438) on #promtButton
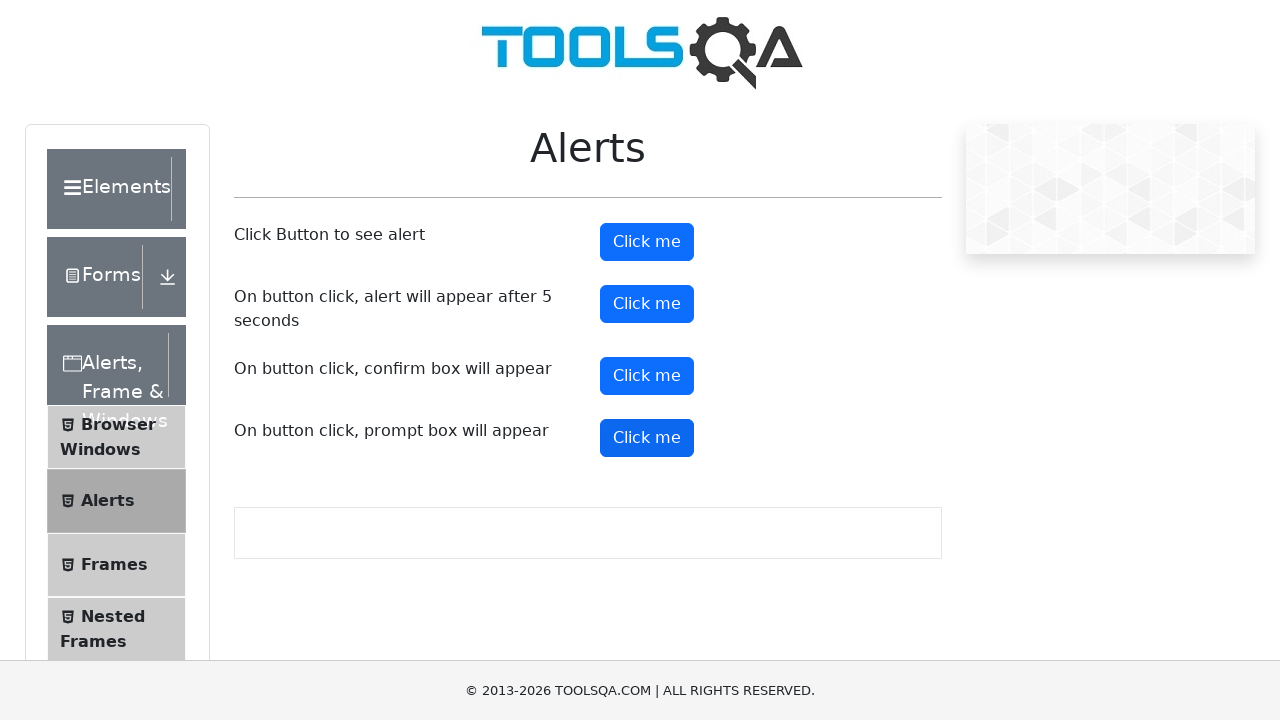

Waited for 500ms after prompt alert was accepted
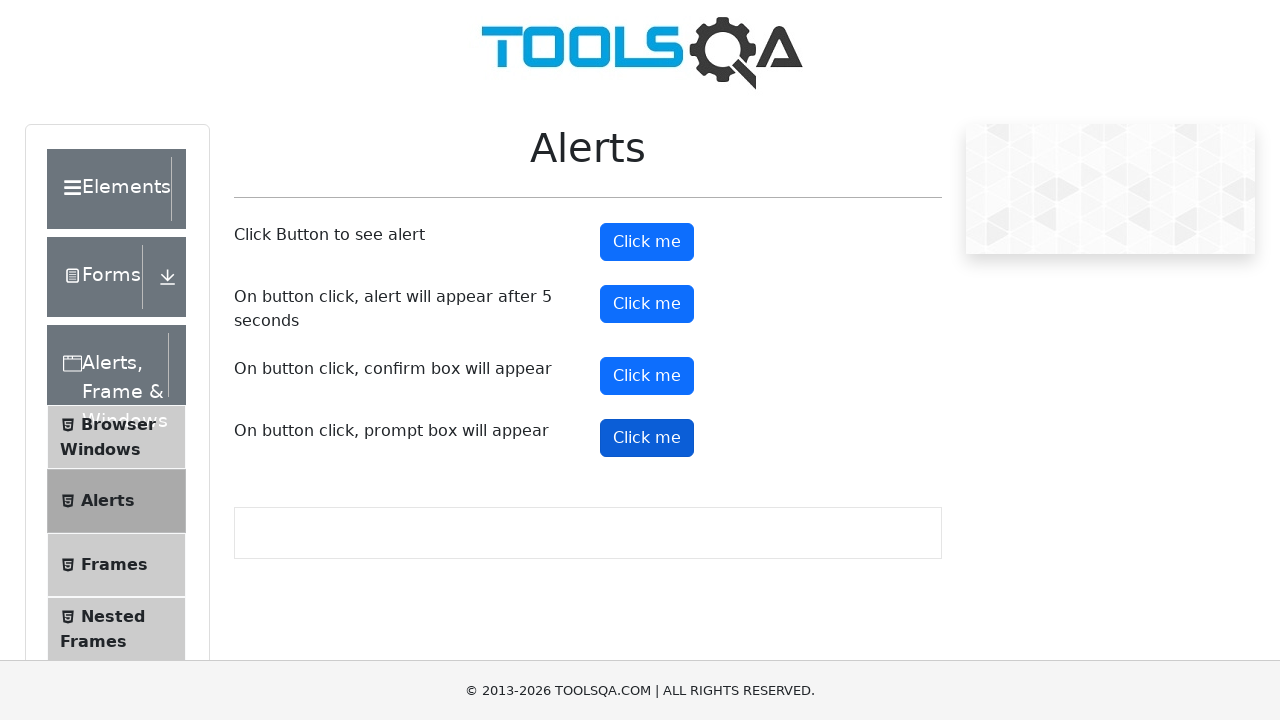

Checked if prompt result element is visible
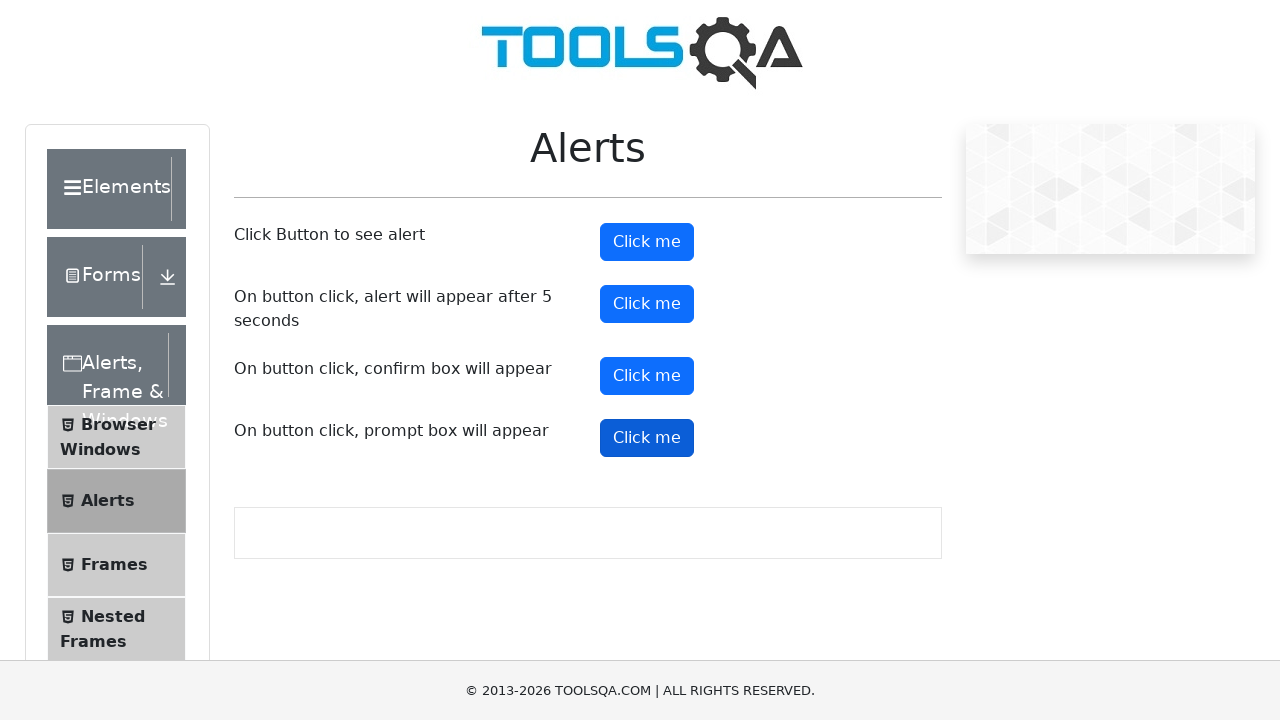

Verified no result is displayed (result element is hidden or text is empty)
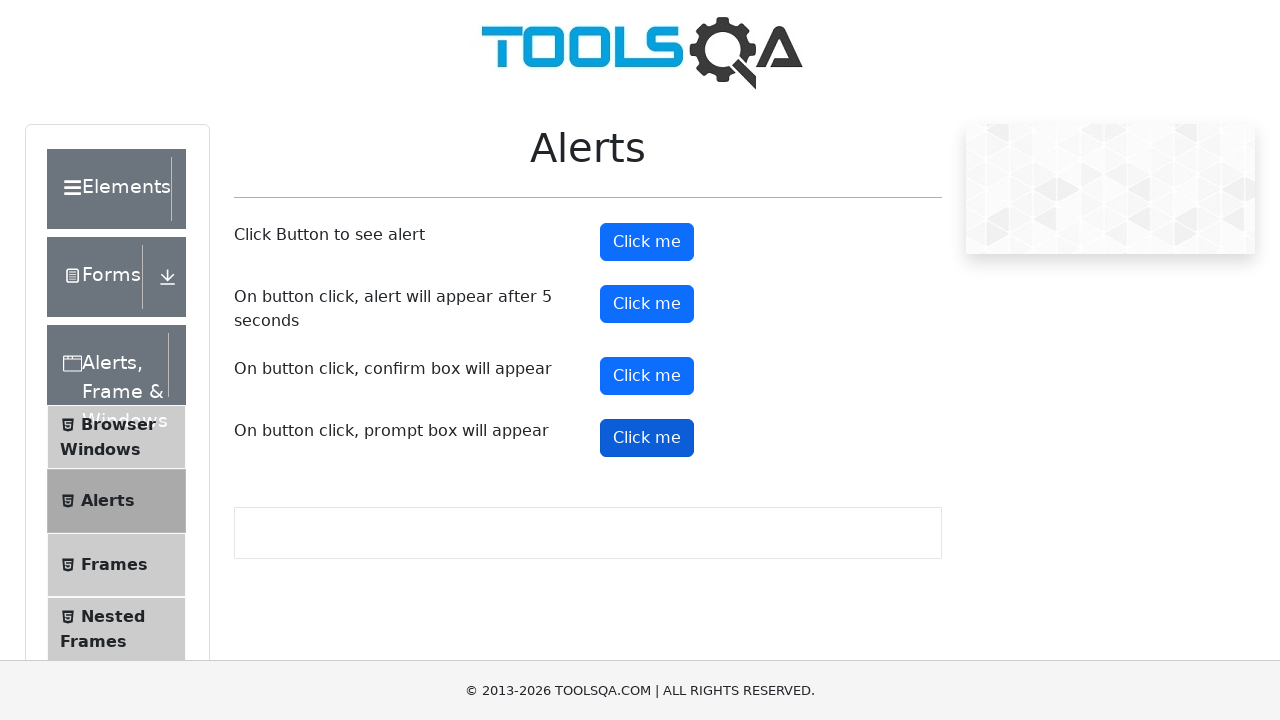

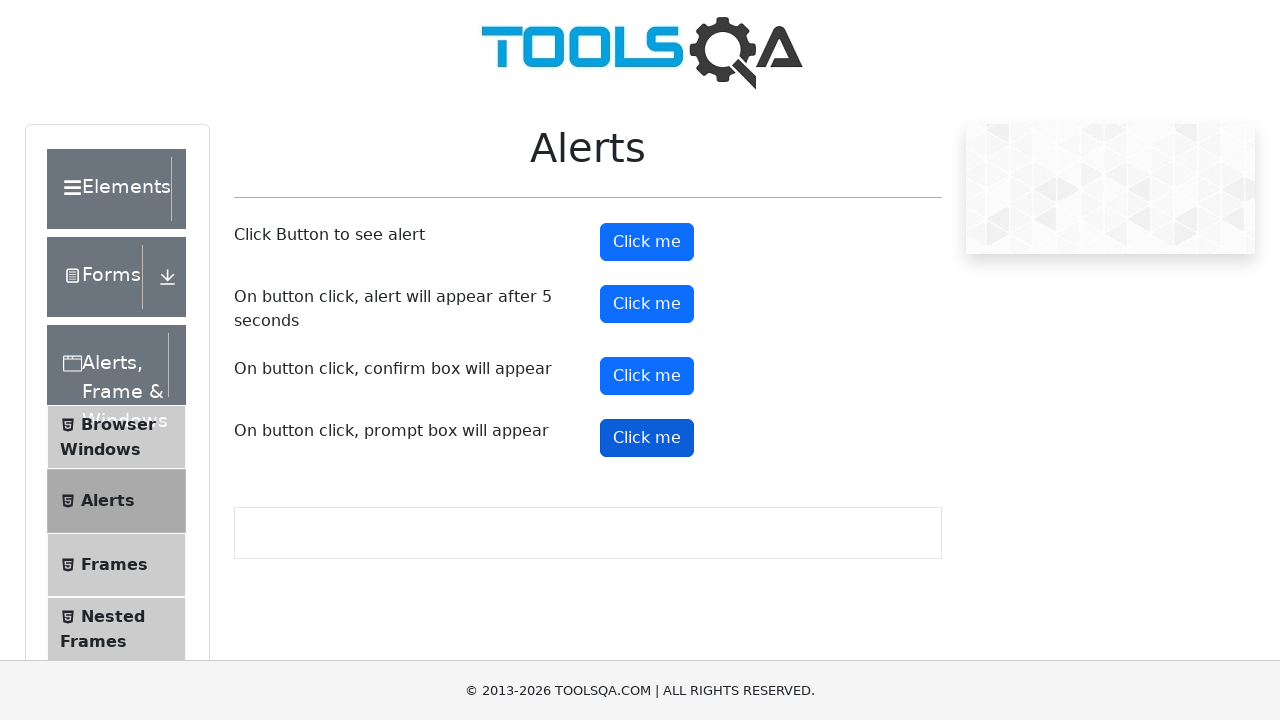